Tests form submission with valid data by entering first name, last name, and company name, then verifies the alert message contains the expected text.

Starting URL: http://automationbykrishna.com/

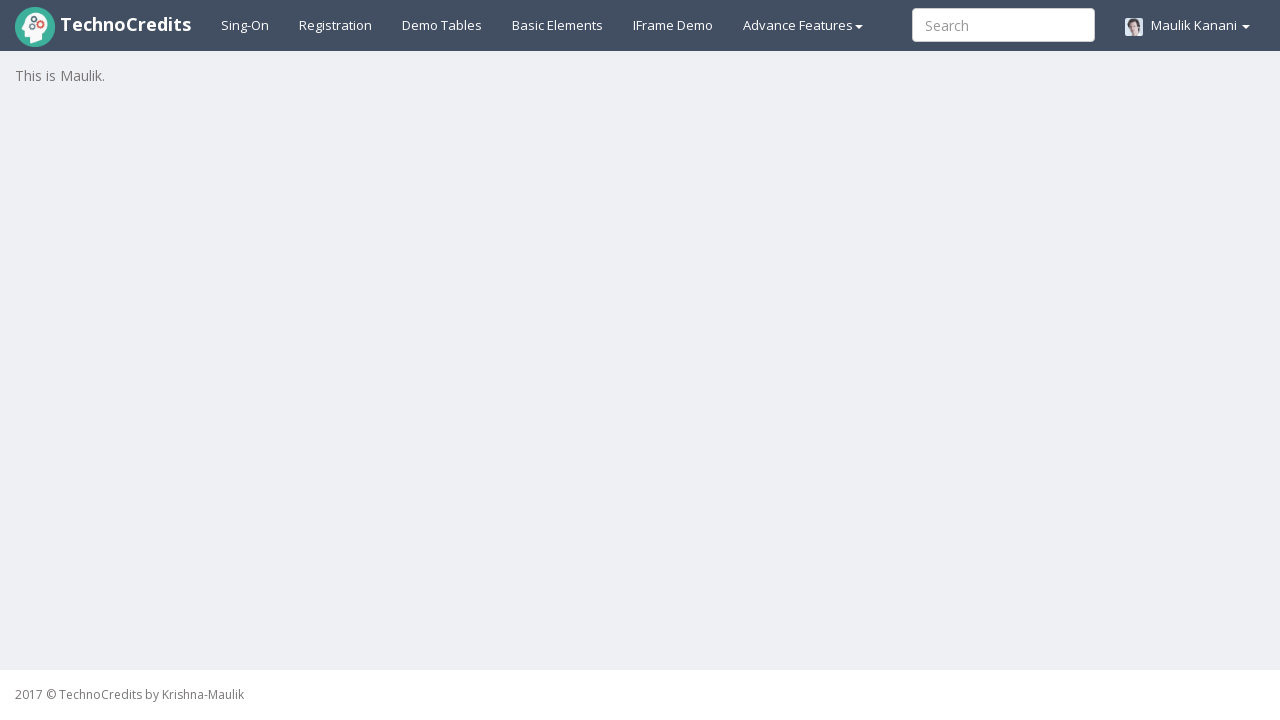

Clicked on basic elements link at (558, 25) on xpath=//a[@id='basicelements']
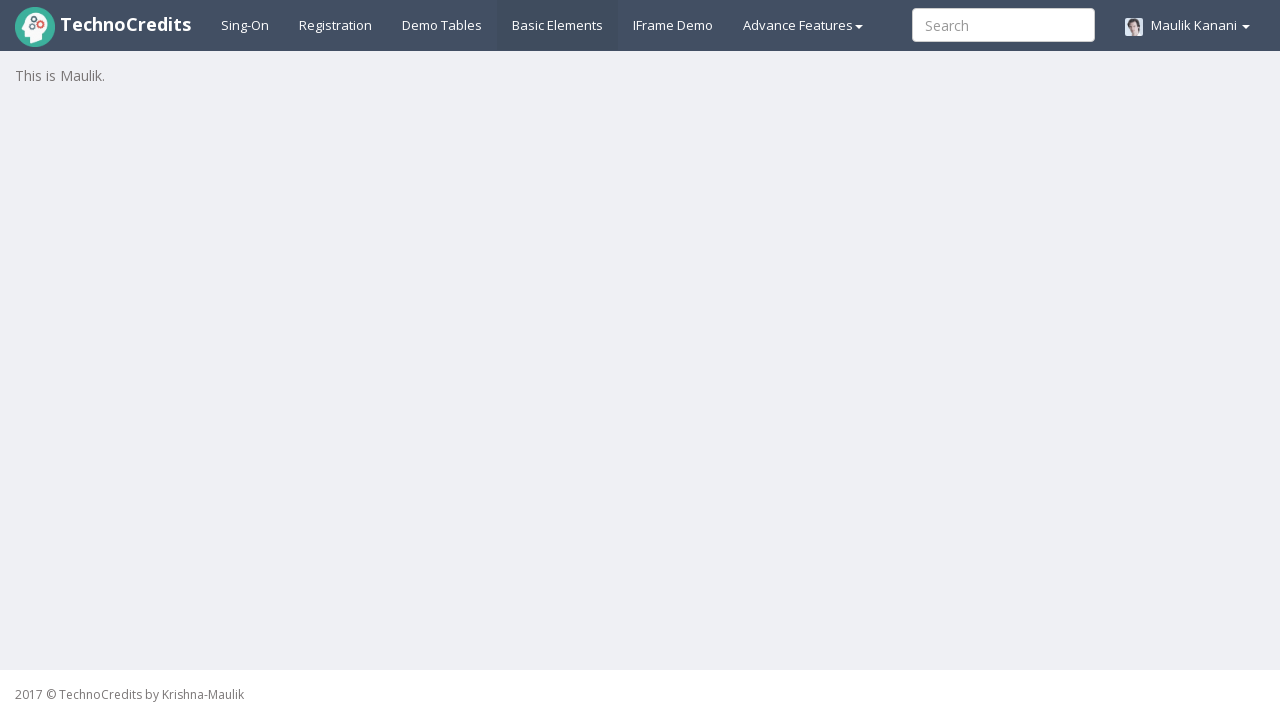

Form loaded - first name input field is visible
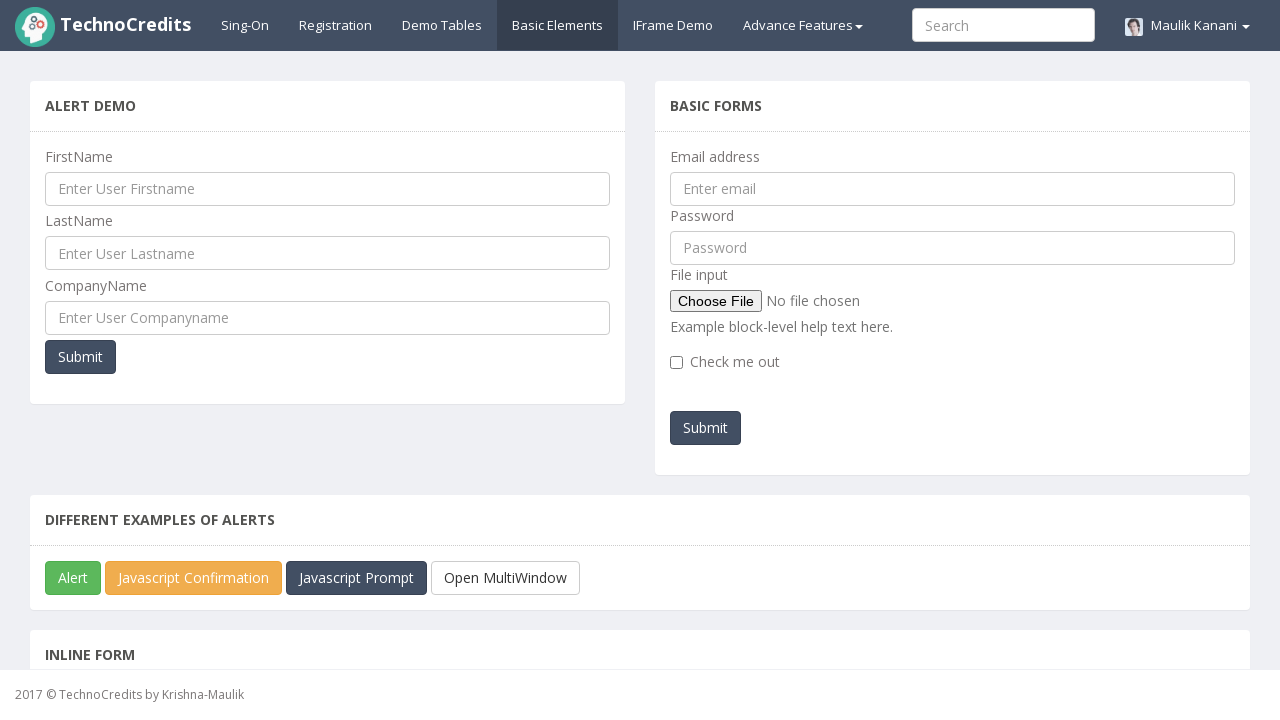

Entered first name 'Ashwini' on //input[@name='ufname']
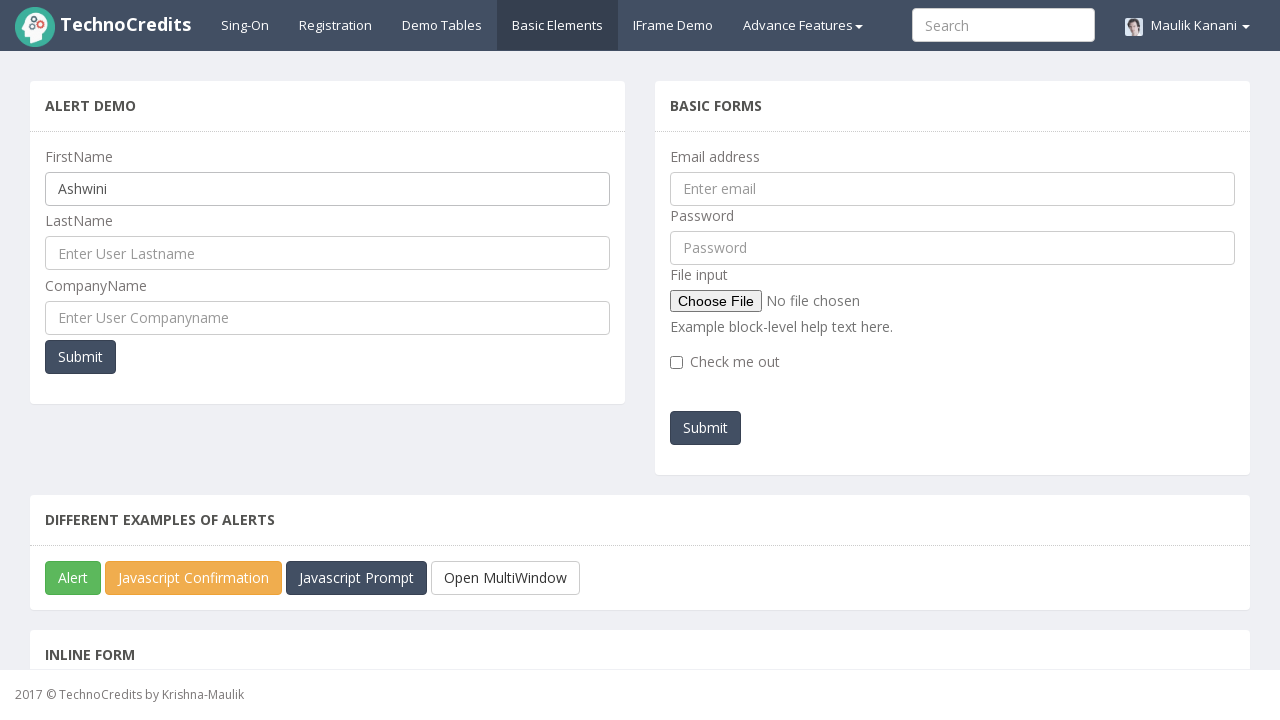

Entered last name 'Jadhav' on //input[@name='ulname']
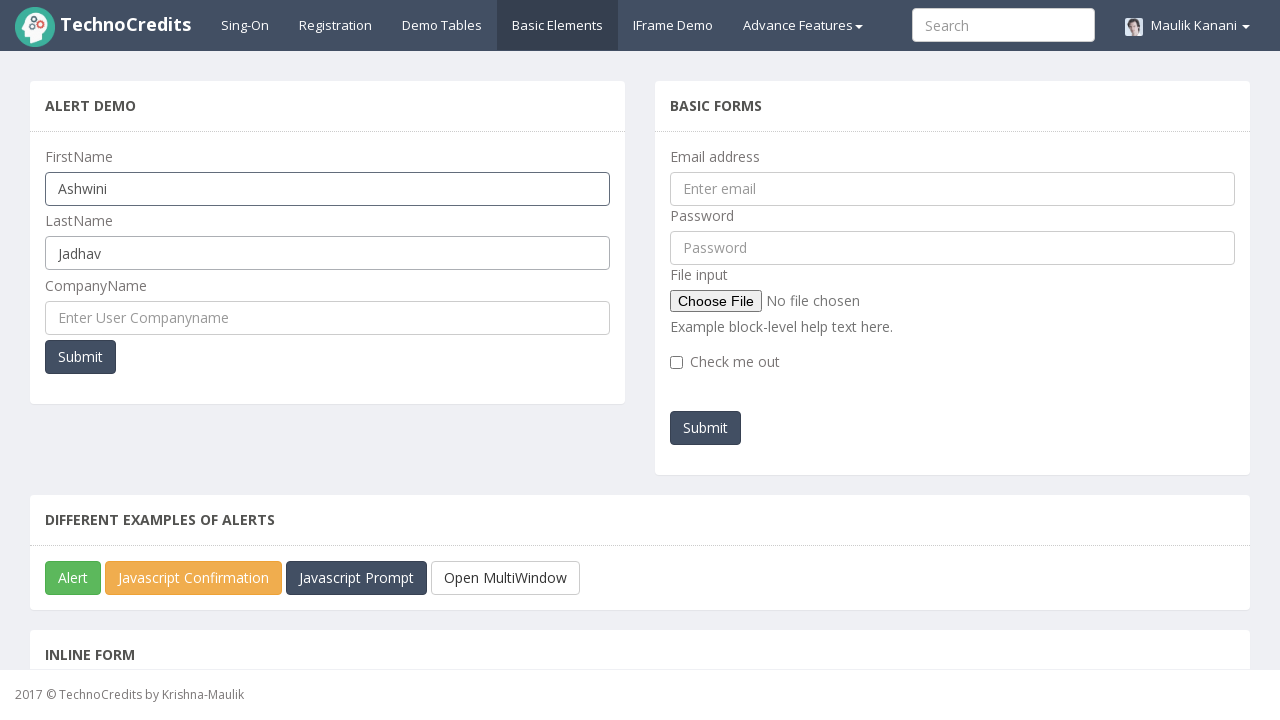

Entered company name 'Xoriant' on //input[@name='cmpname']
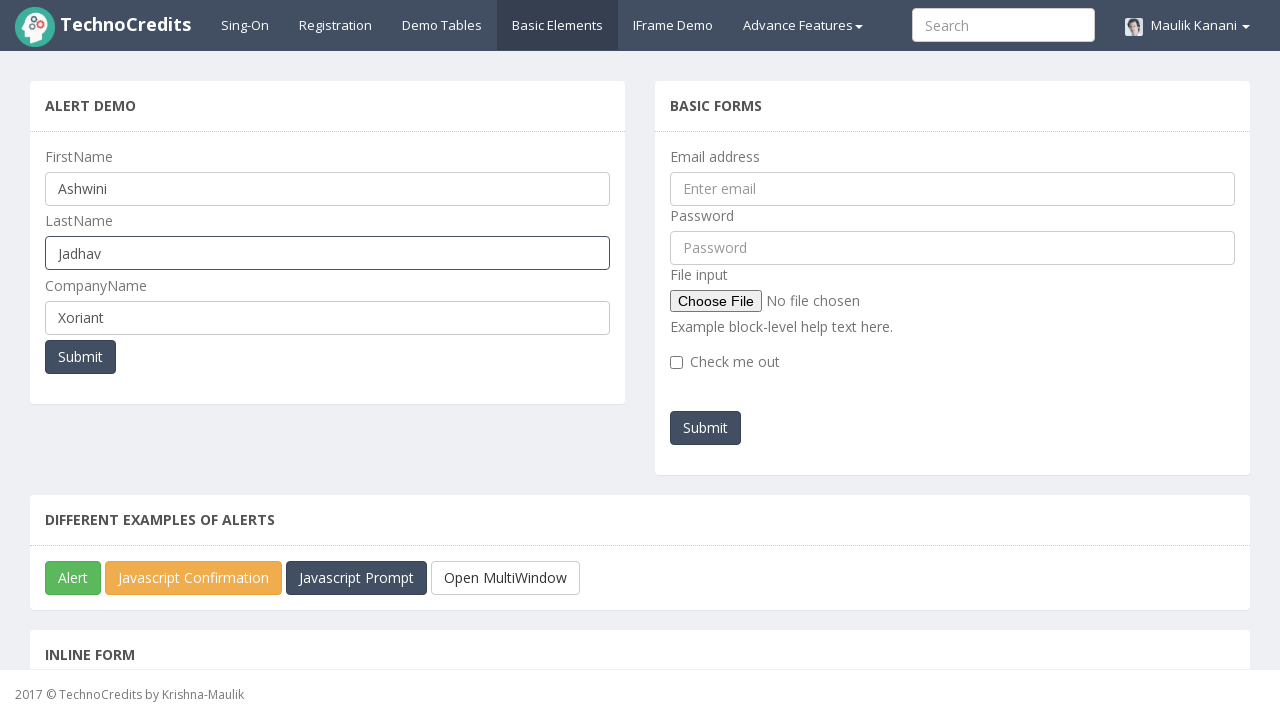

Set up dialog handler to dismiss alerts
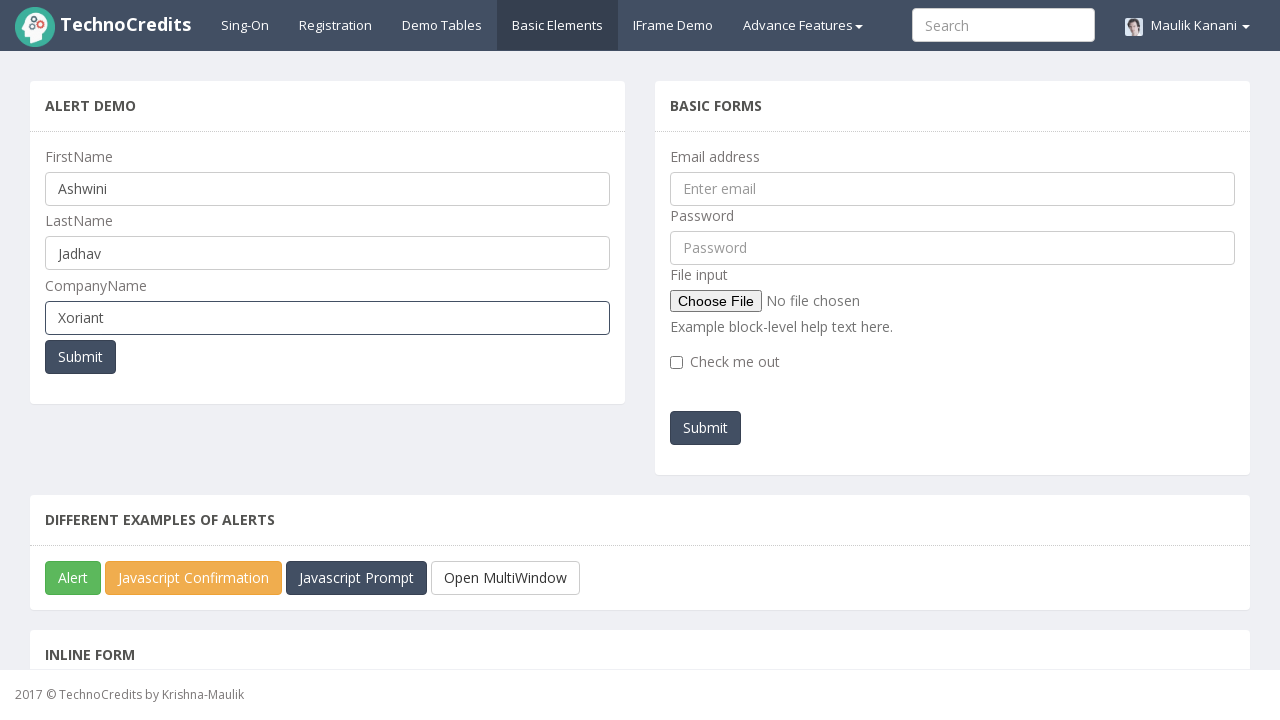

Clicked submit button to submit form with valid data at (80, 357) on xpath=//button[@onclick='myFunctionPopUp()']
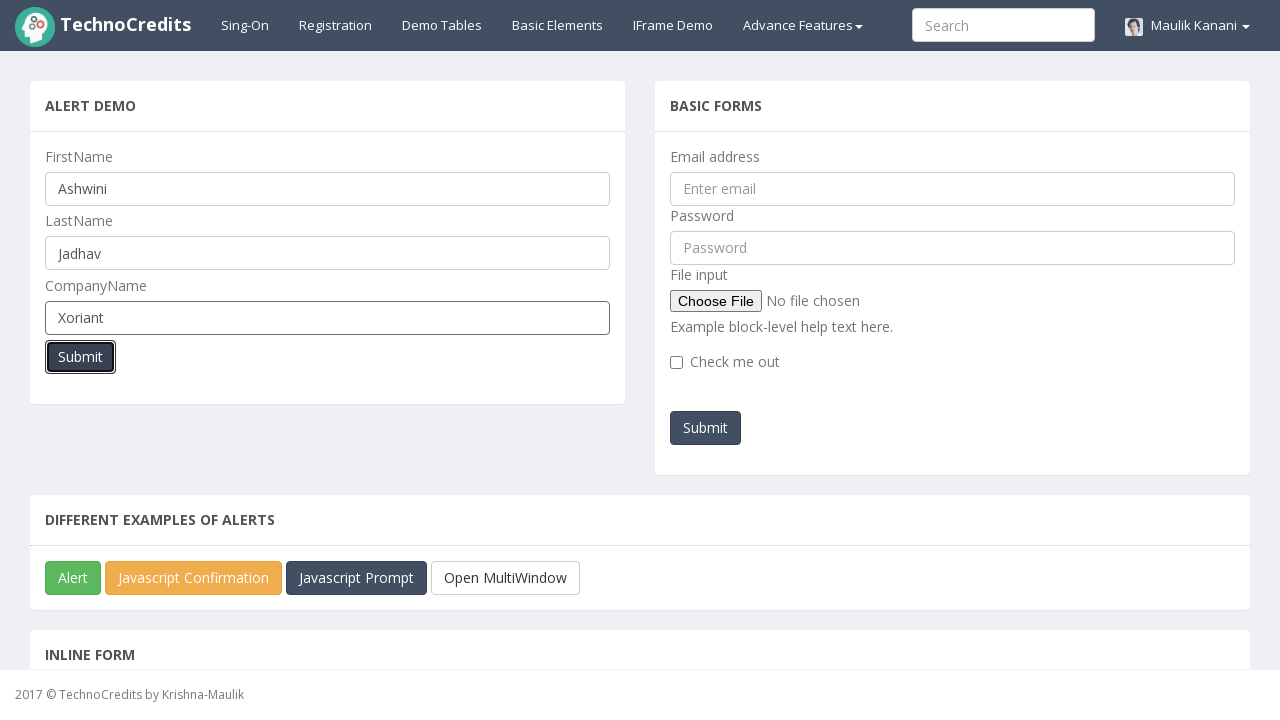

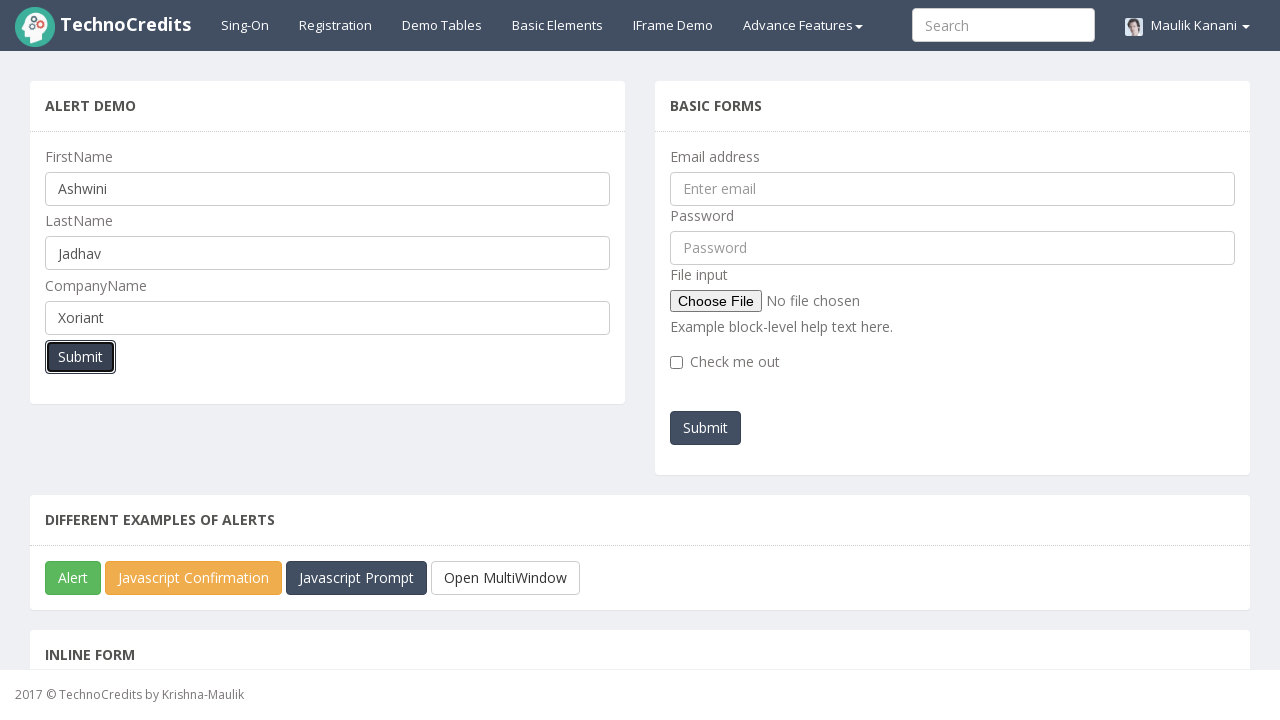